Tests date picker functionality by selecting a specific date and verifying it is displayed

Starting URL: http://demoqa.com/date-picker

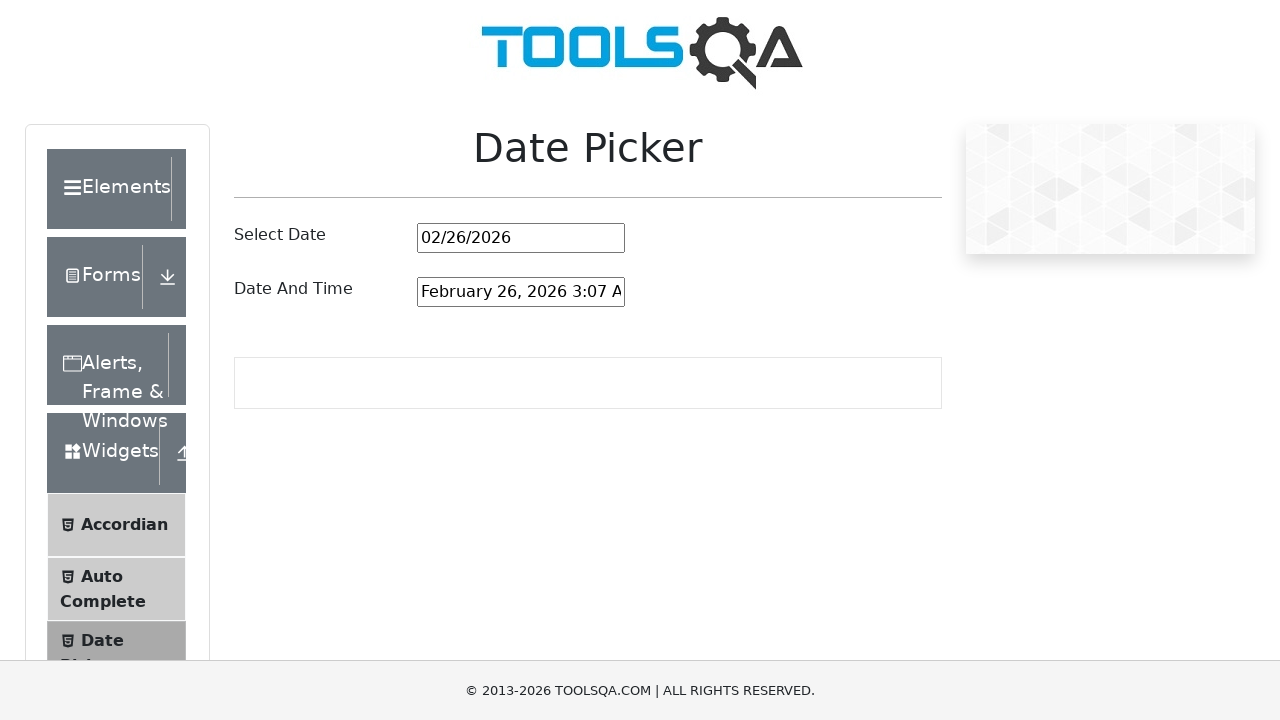

Navigated to date picker test page
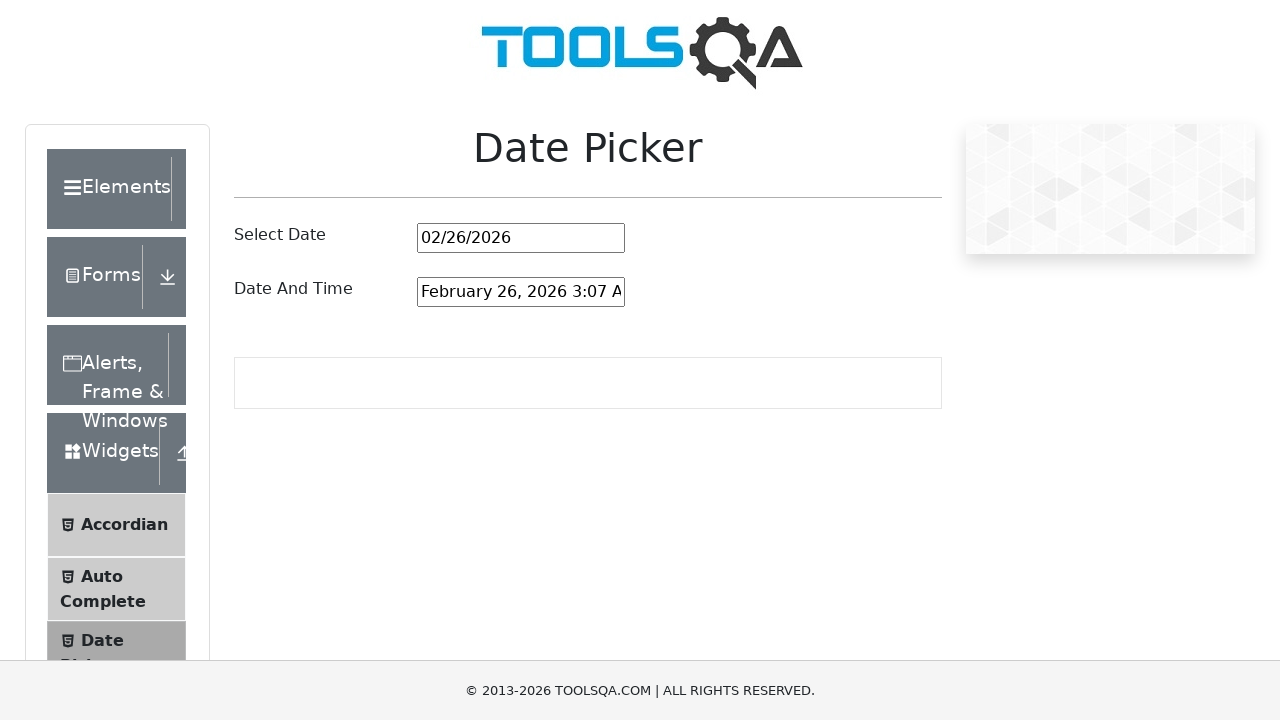

Clicked on date picker input field at (521, 238) on #datePickerMonthYearInput
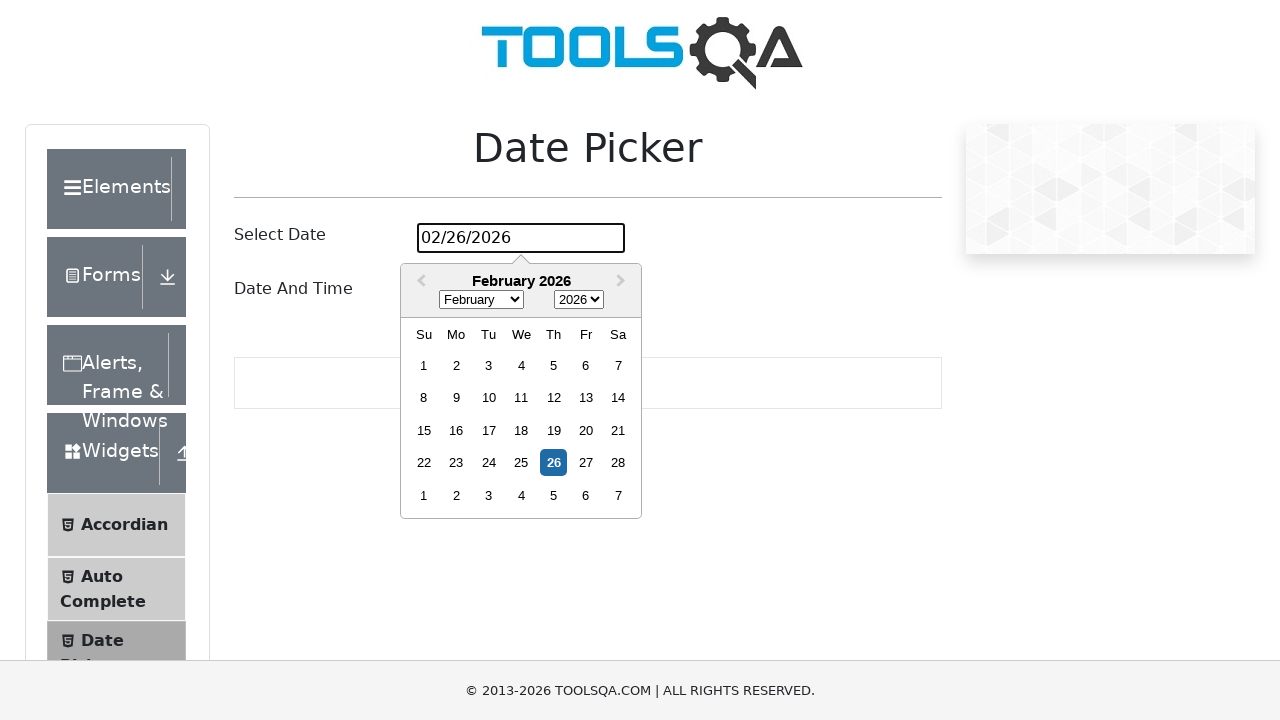

Selected all text in date input field
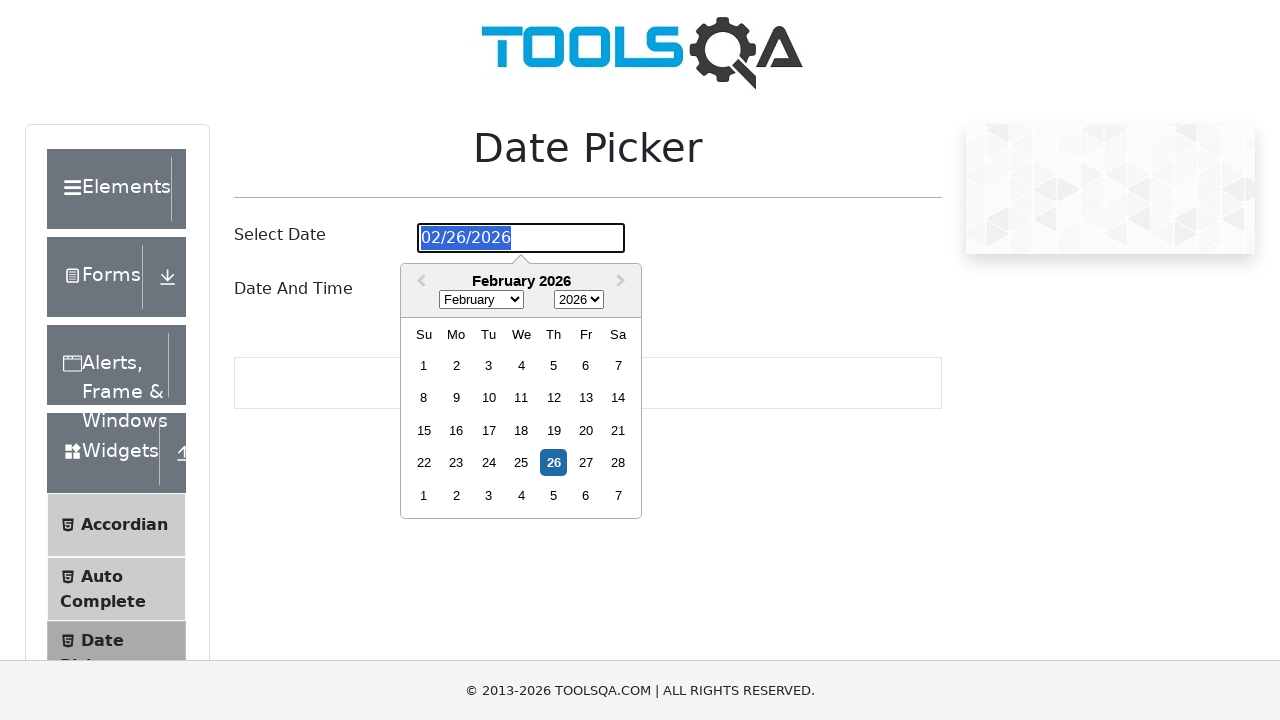

Entered date '05/06/2020' in date picker input field on #datePickerMonthYearInput
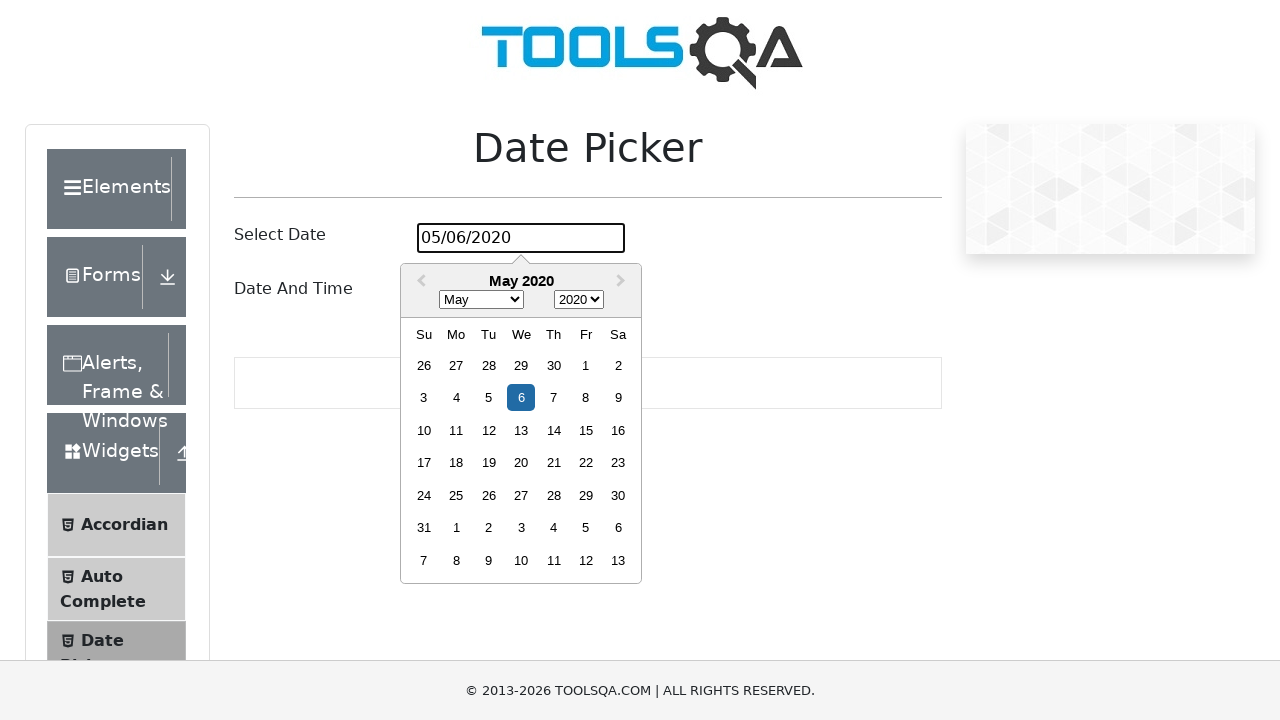

Pressed Enter to confirm date selection
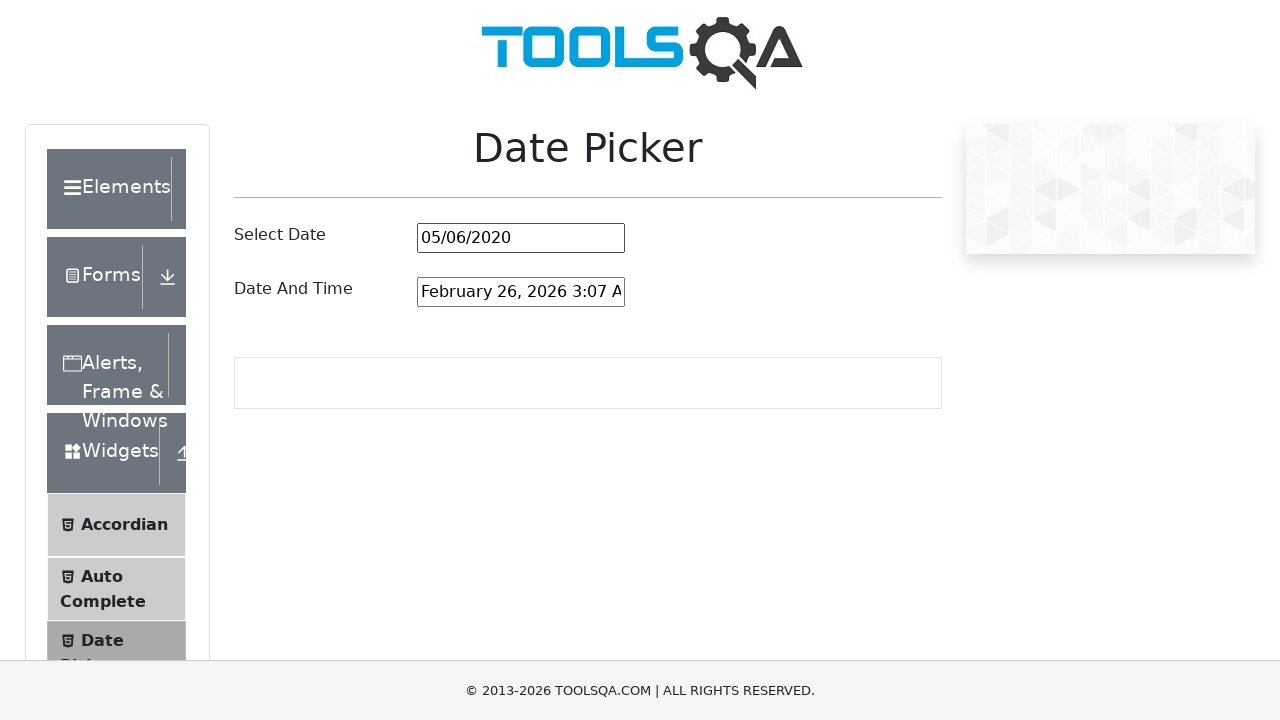

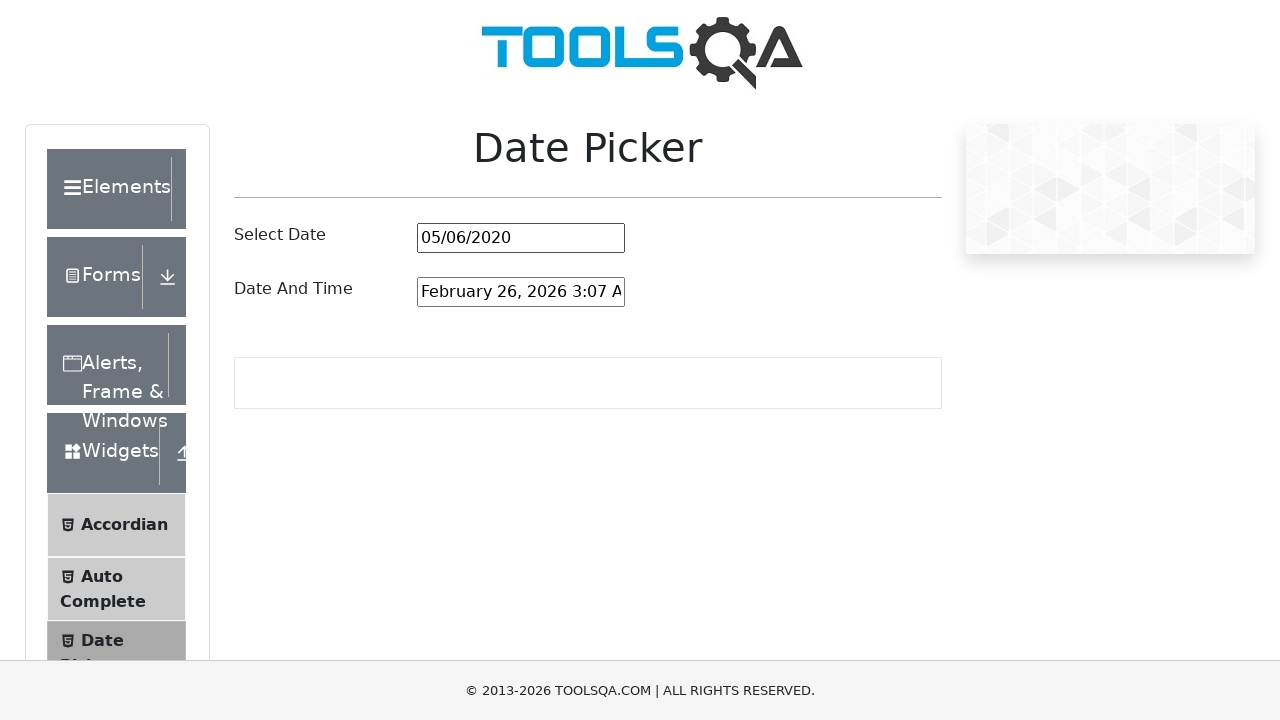